Tests click and hold functionality by locating a circle element and performing a click-and-hold mouse action on it

Starting URL: https://demoapps.qspiders.com/ui/clickHold?sublist=0

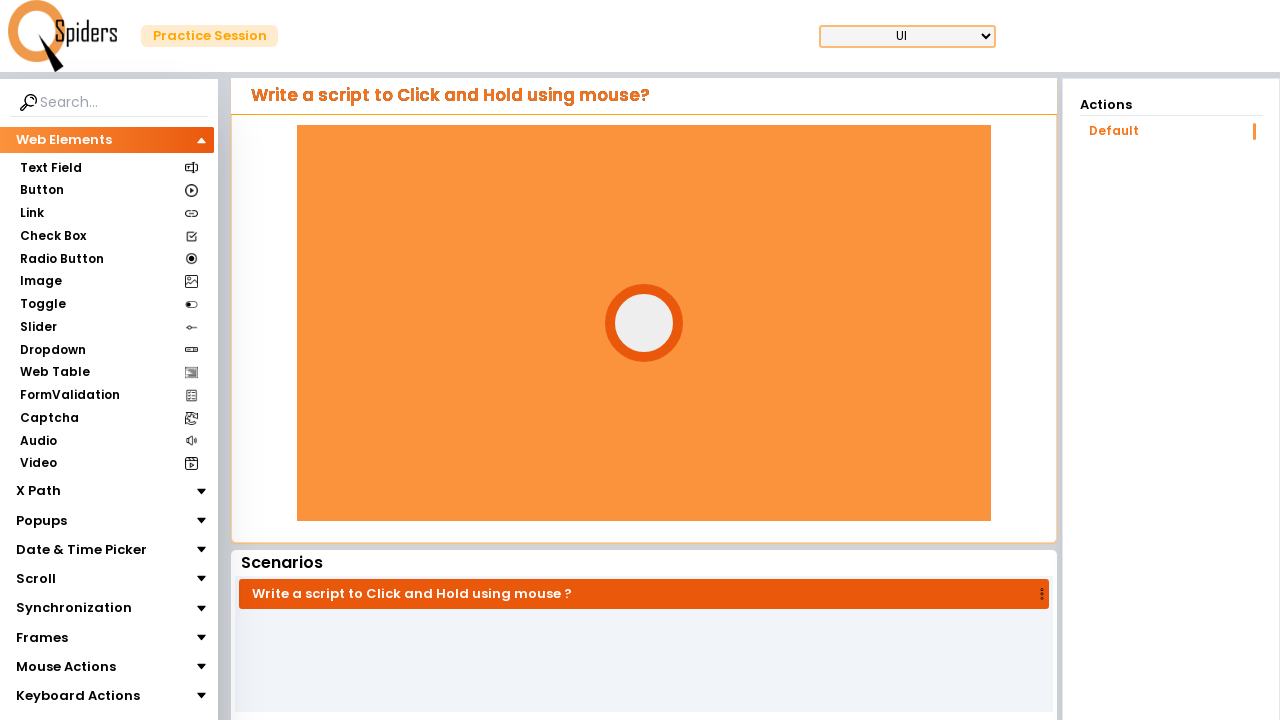

Circle element is now visible
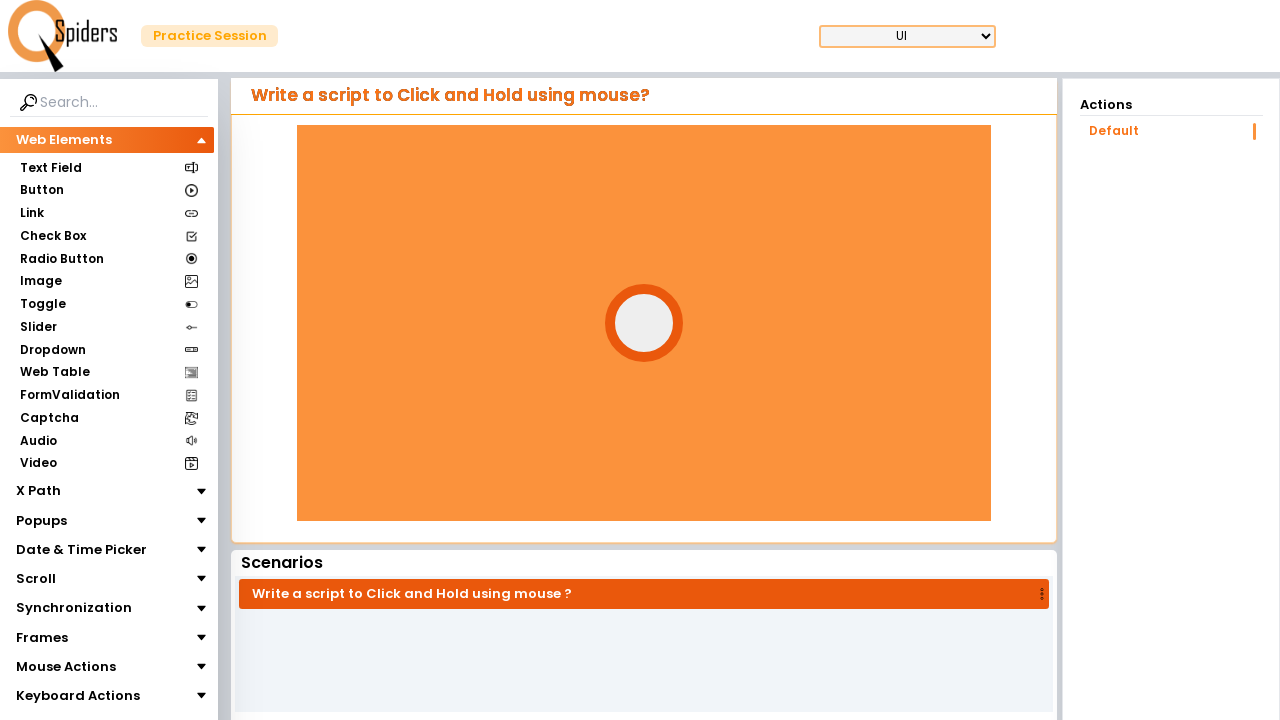

Retrieved bounding box of circle element
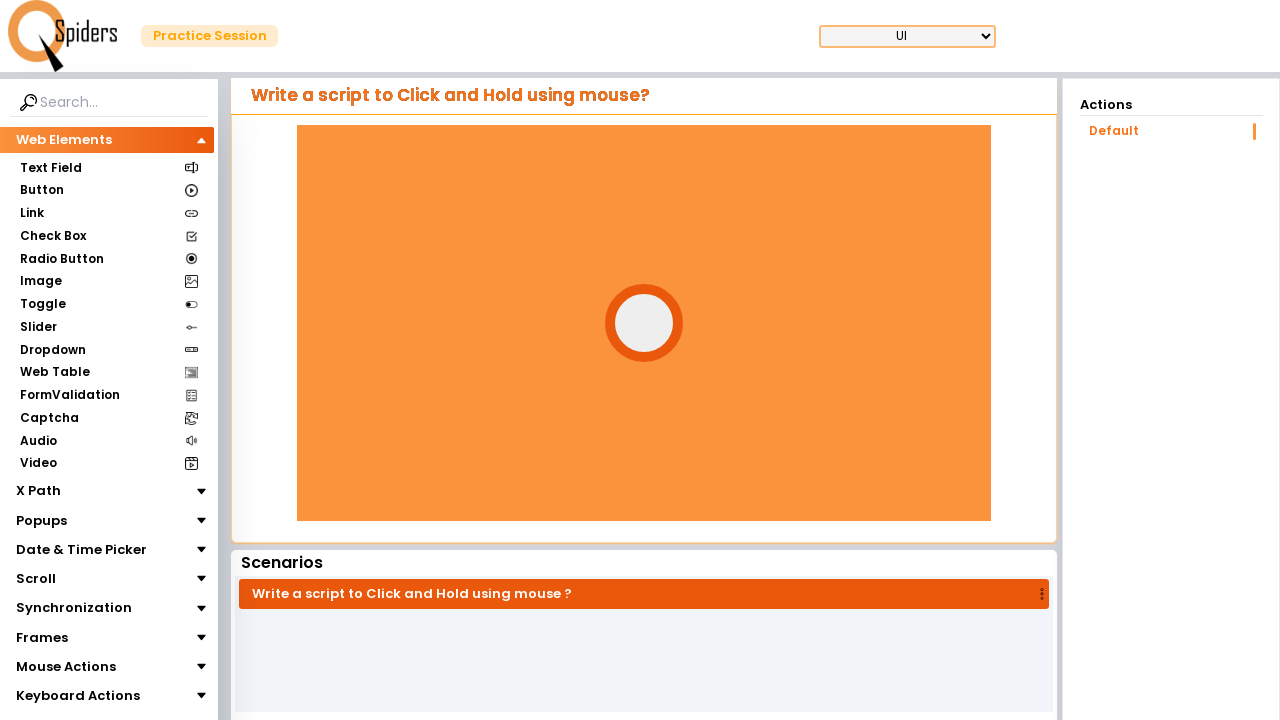

Moved mouse to center of circle element at (644, 323)
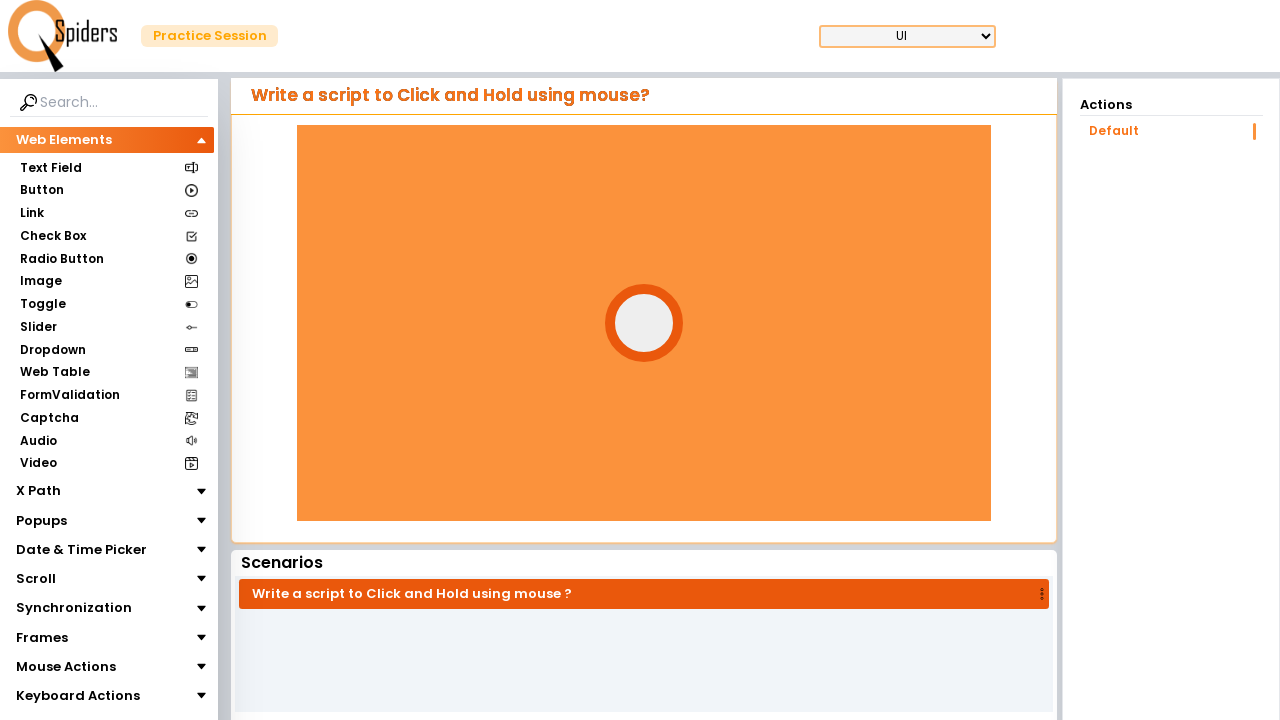

Mouse button pressed down on circle at (644, 323)
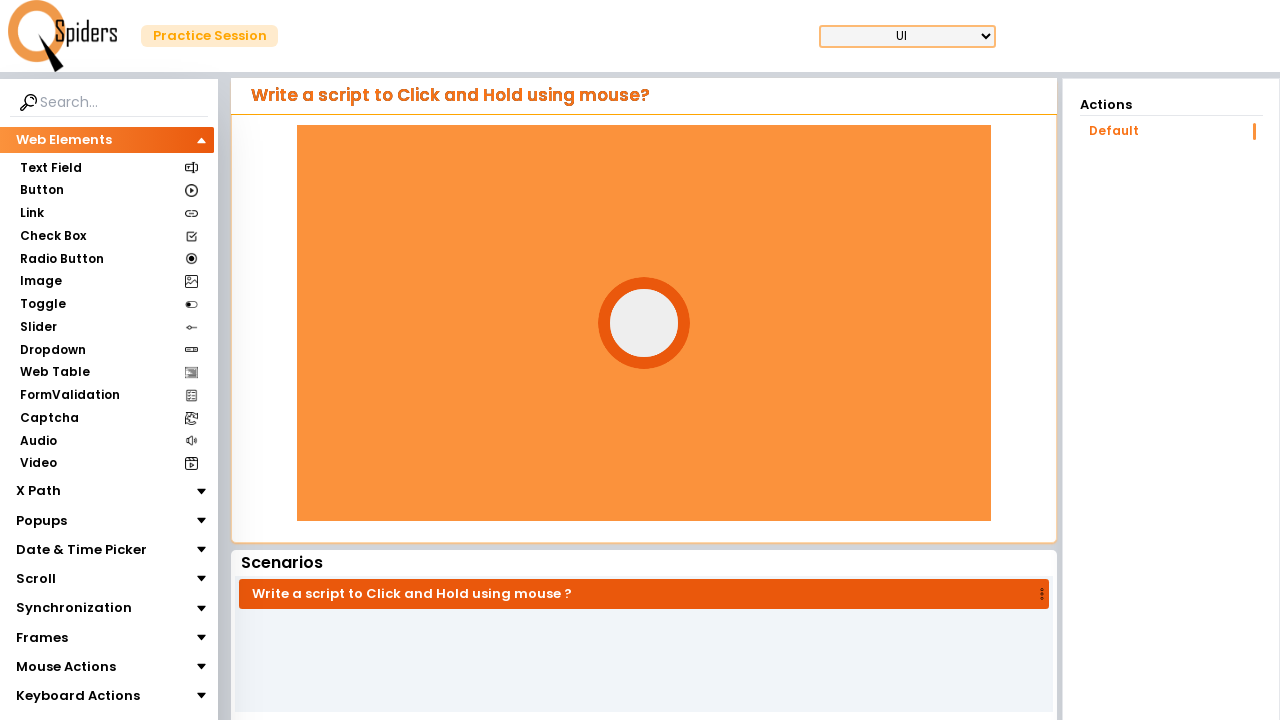

Held mouse button down for 3 seconds
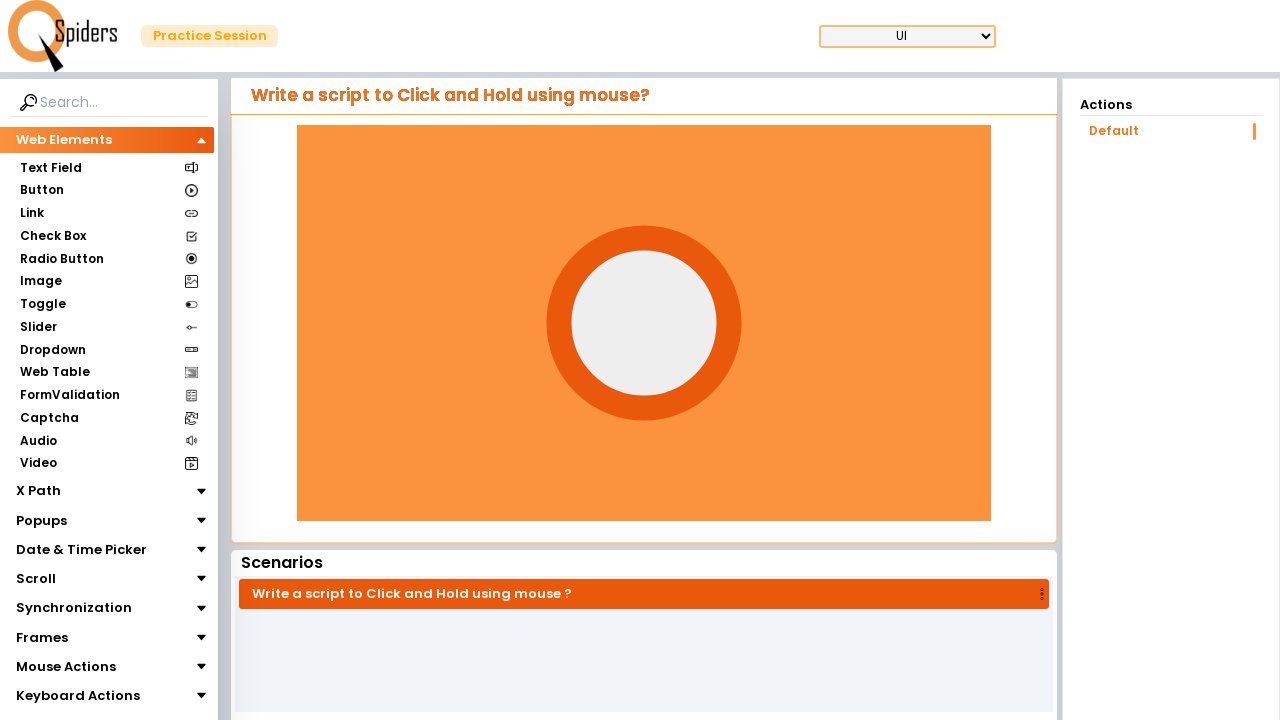

Mouse button released after click and hold action at (644, 323)
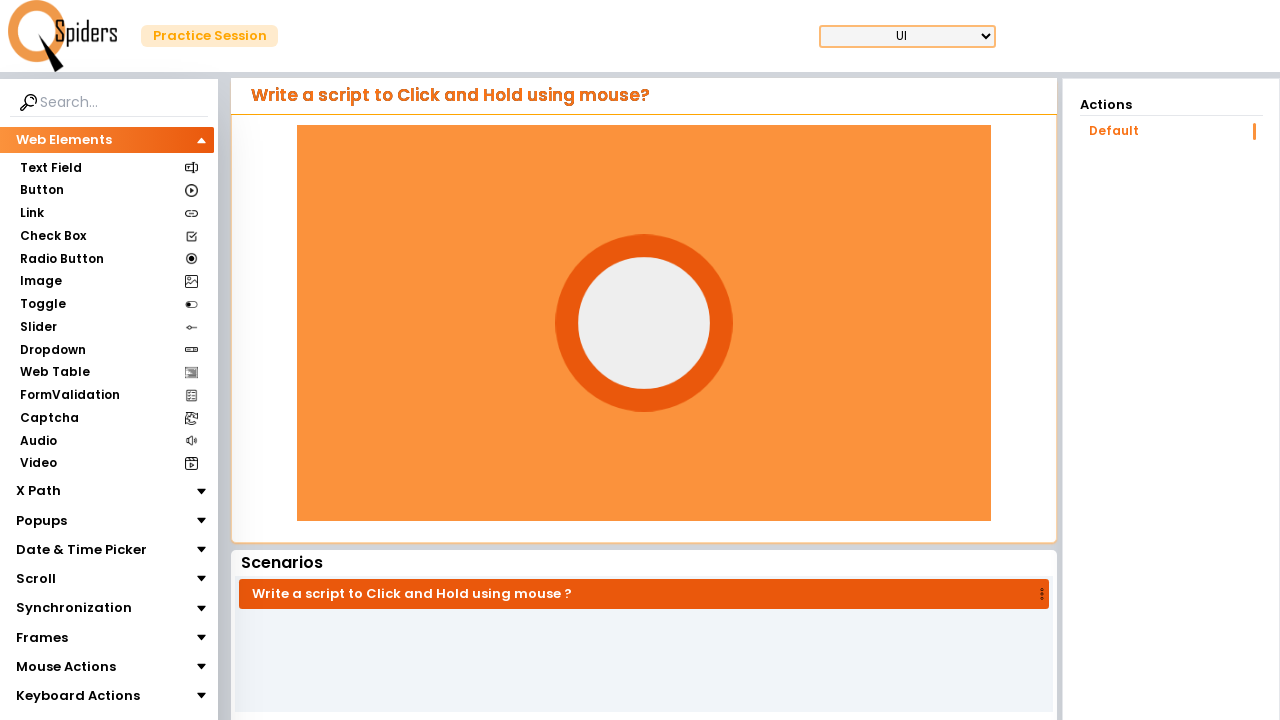

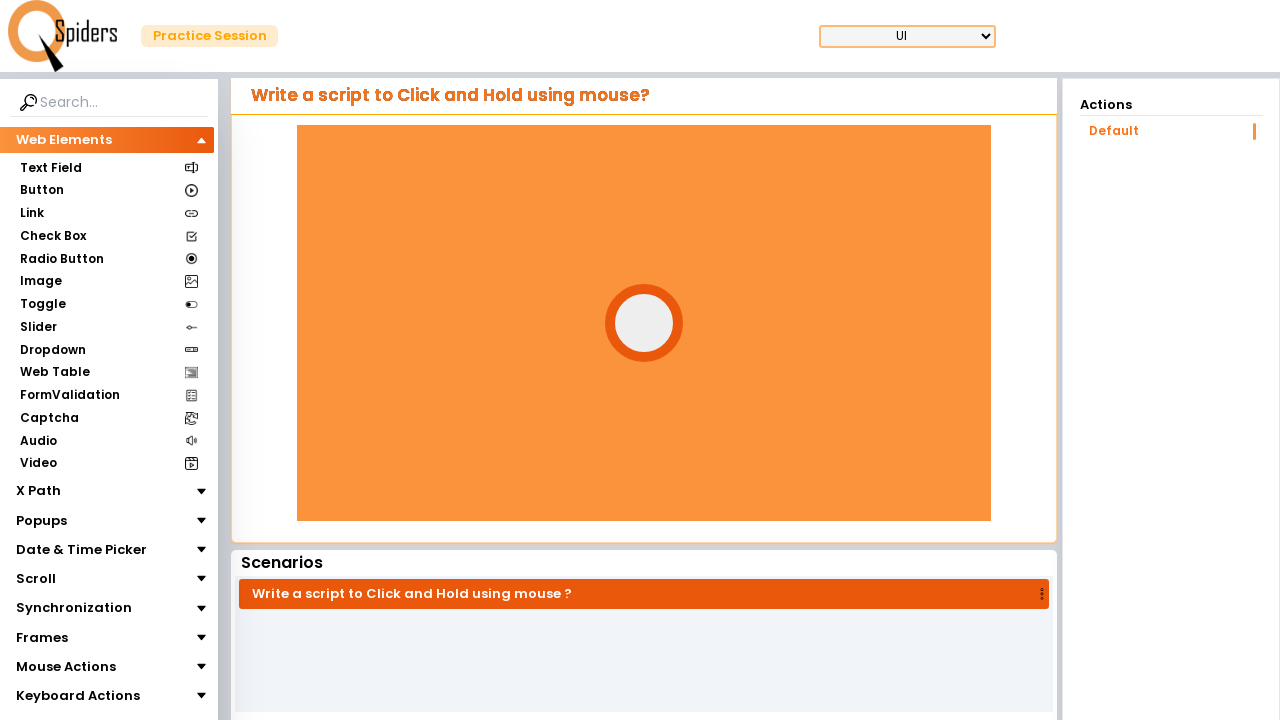